Tests that clicking the Due column header twice sorts the data table in descending order (using table with class attributes)

Starting URL: http://the-internet.herokuapp.com/tables

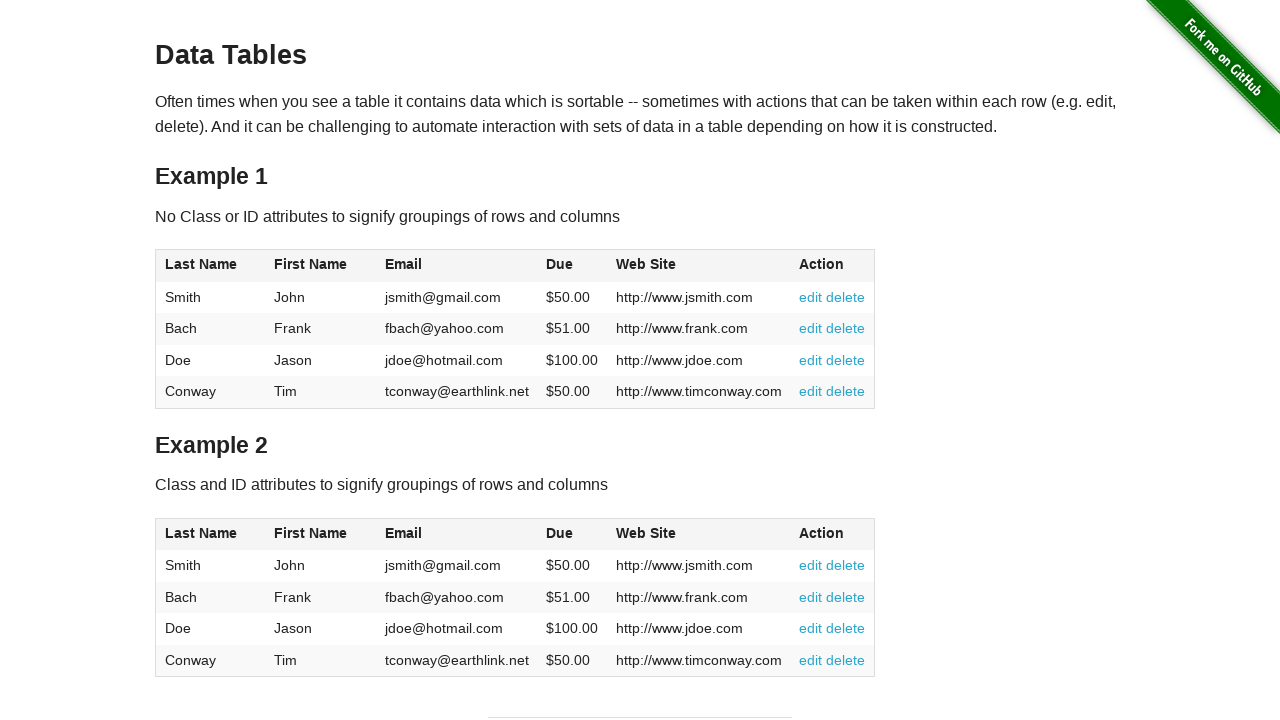

Clicked Due column header to sort ascending at (560, 533) on #table2 thead .dues
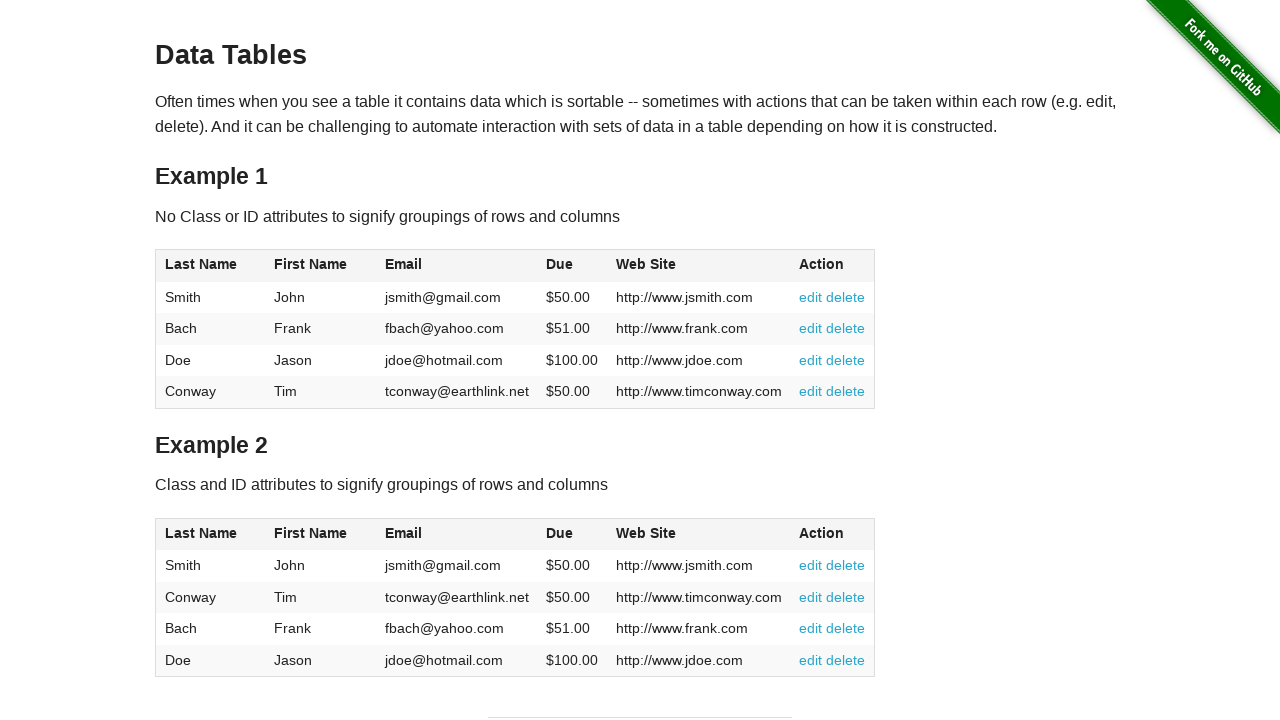

Clicked Due column header again to sort descending at (560, 533) on #table2 thead .dues
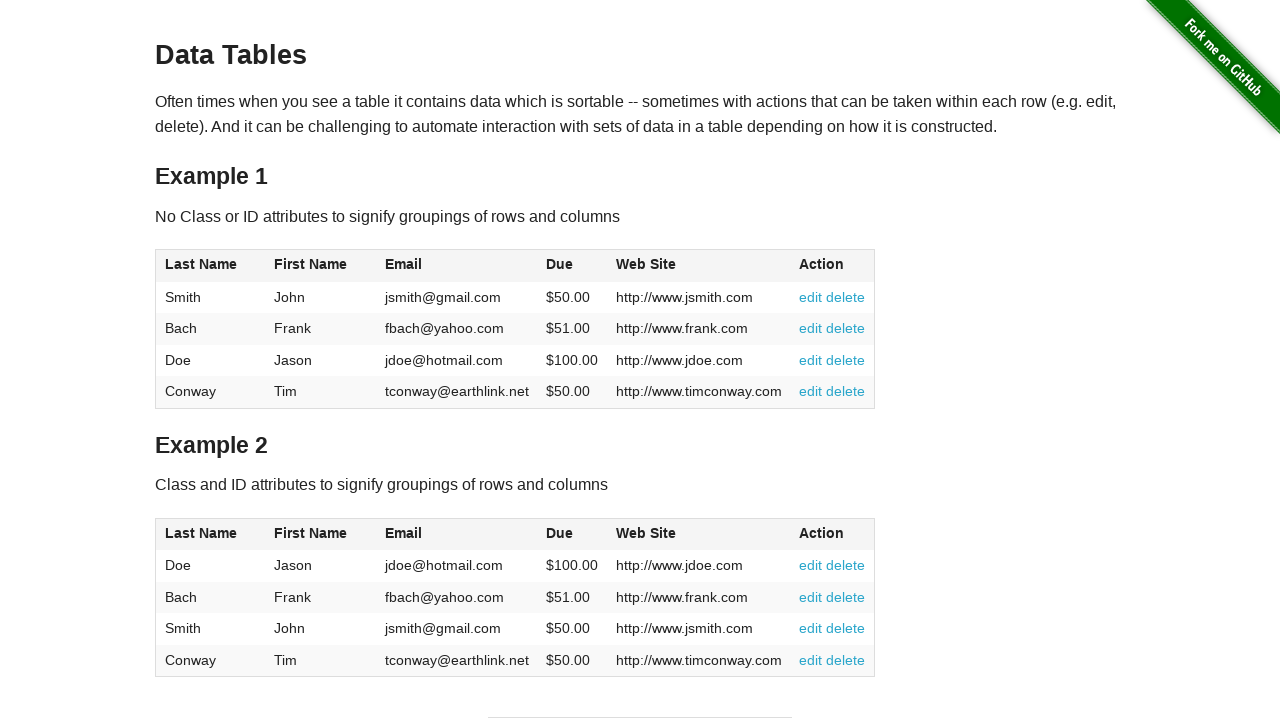

Verified table body with Due column is present
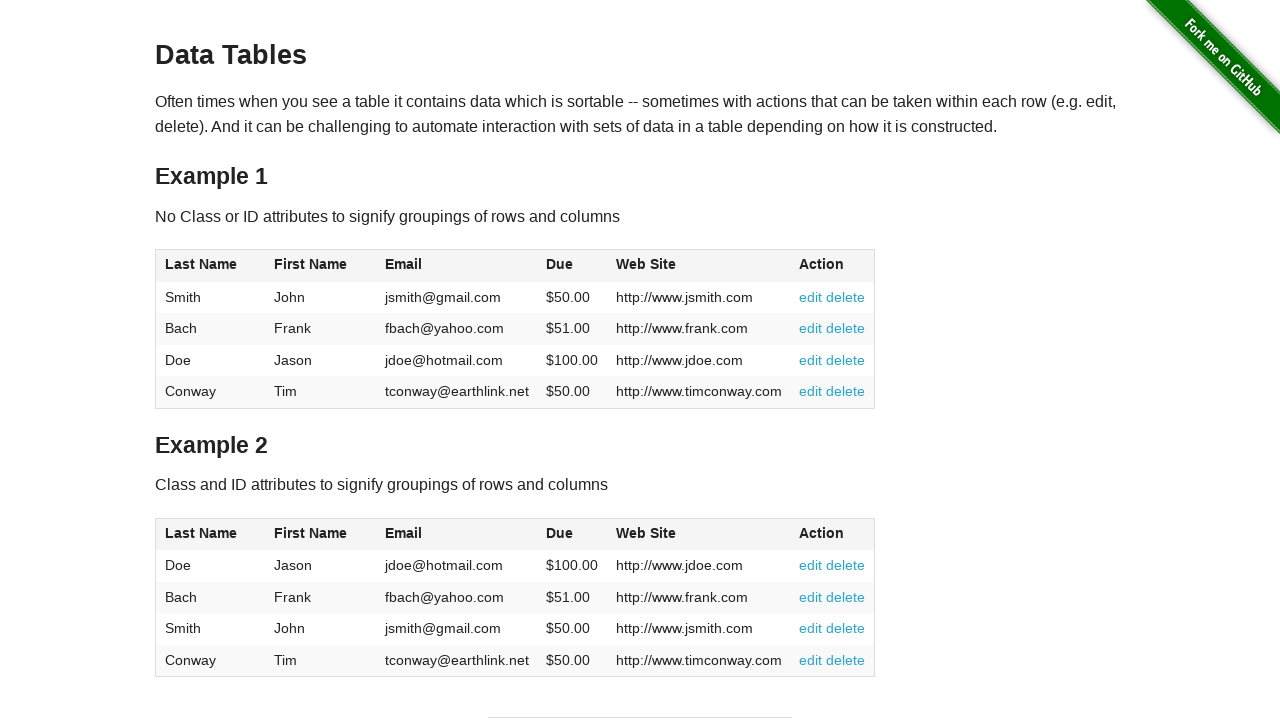

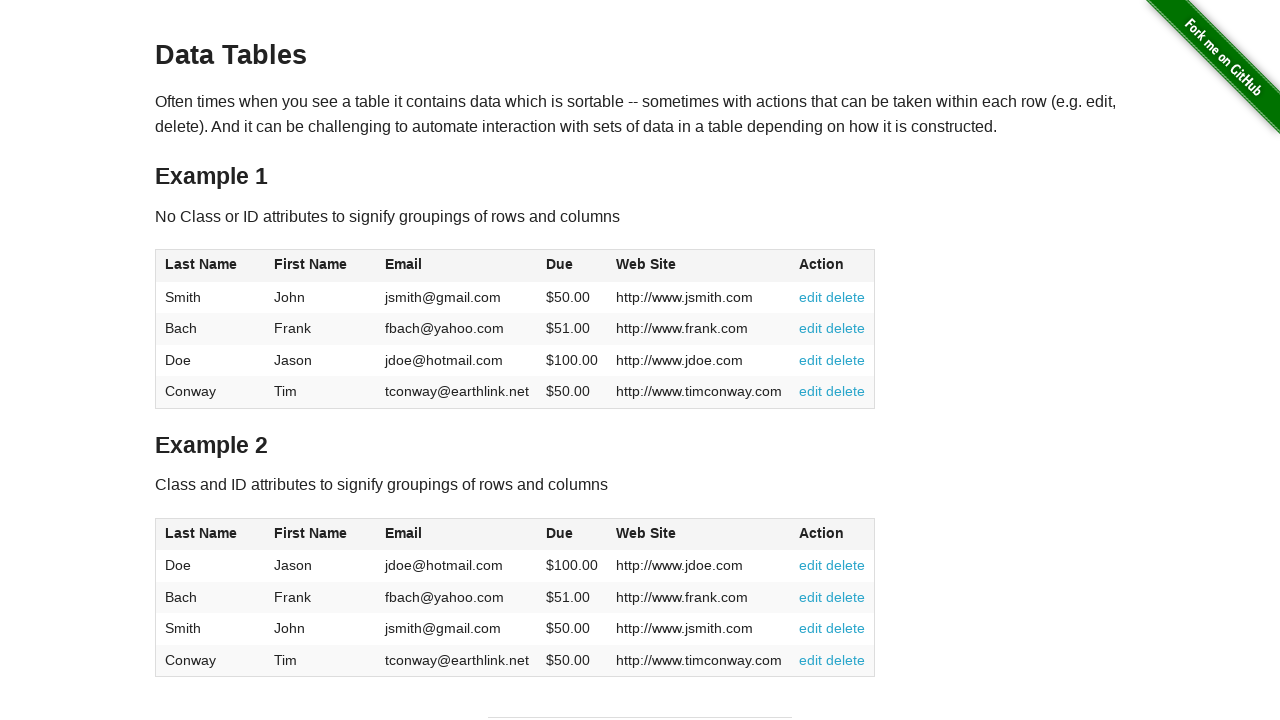